Tests checking a checkbox and filling a multi-line text area with comments

Starting URL: https://devexpress.github.io/testcafe/example/

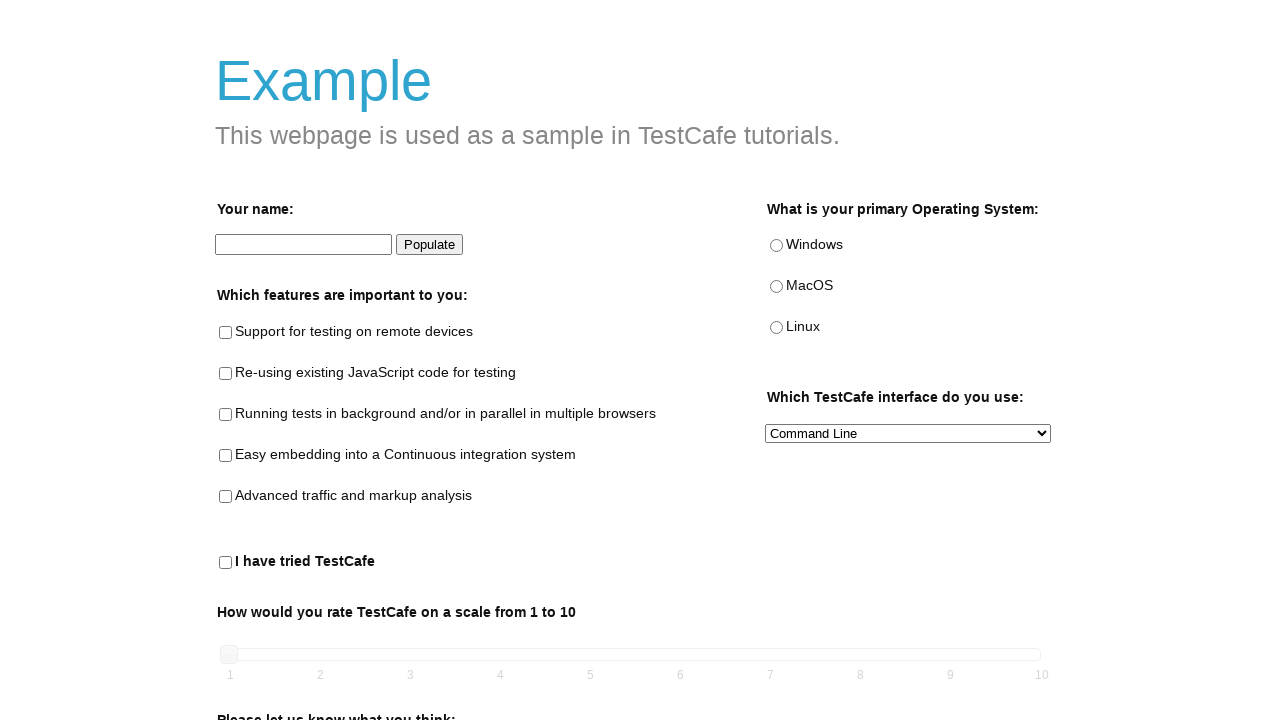

Checked the 'tried testcafe' checkbox at (226, 563) on internal:testid=[data-testid="tried-testcafe-checkbox"s]
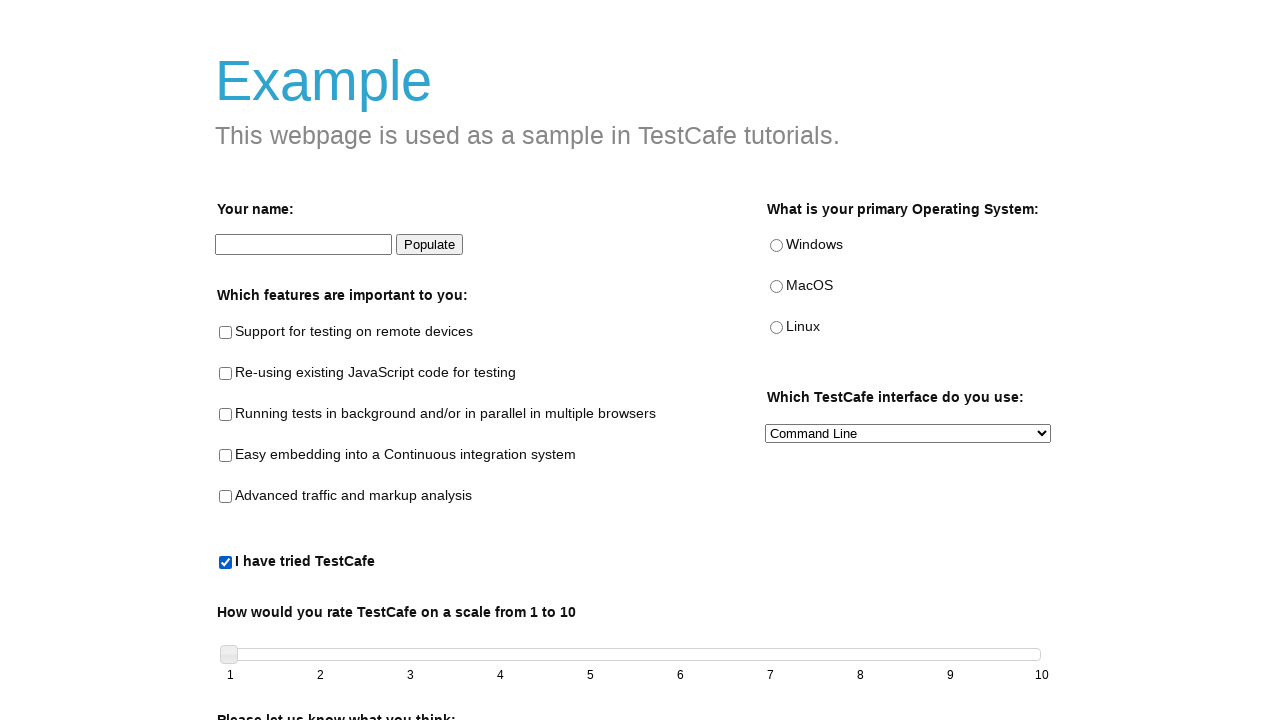

Filled comments area with multi-line text on internal:testid=[data-testid="comments-area"s]
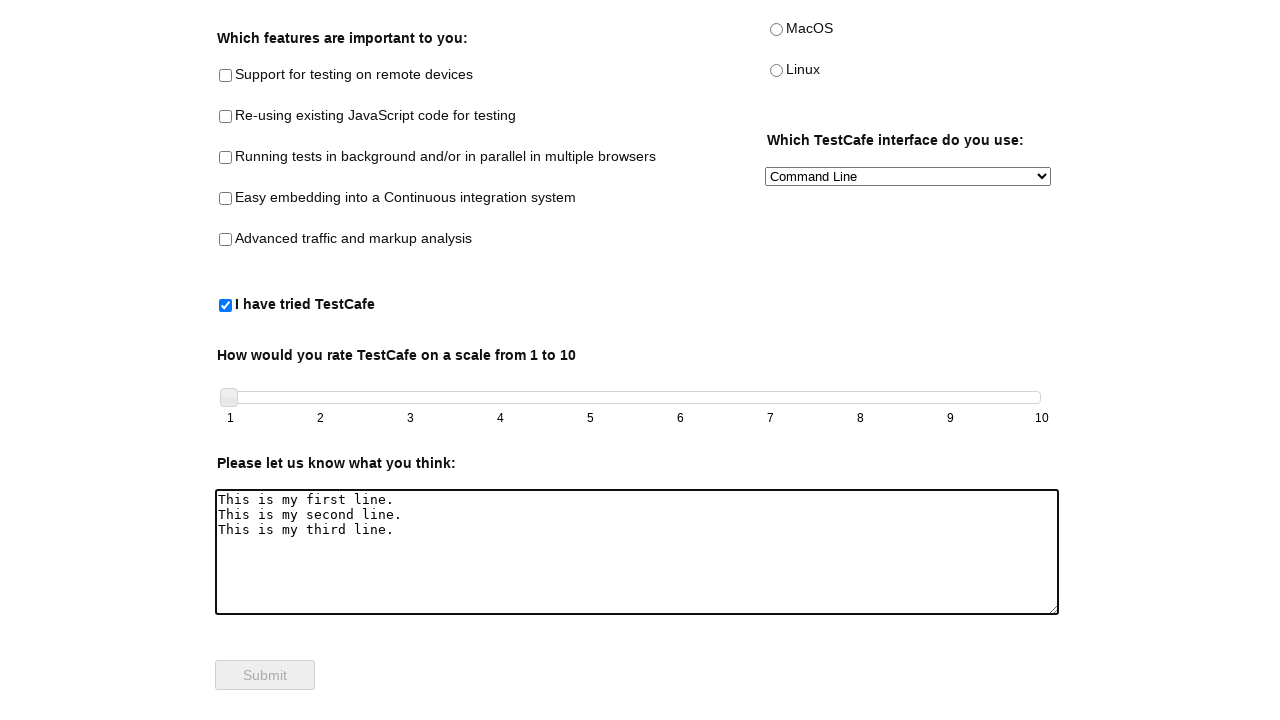

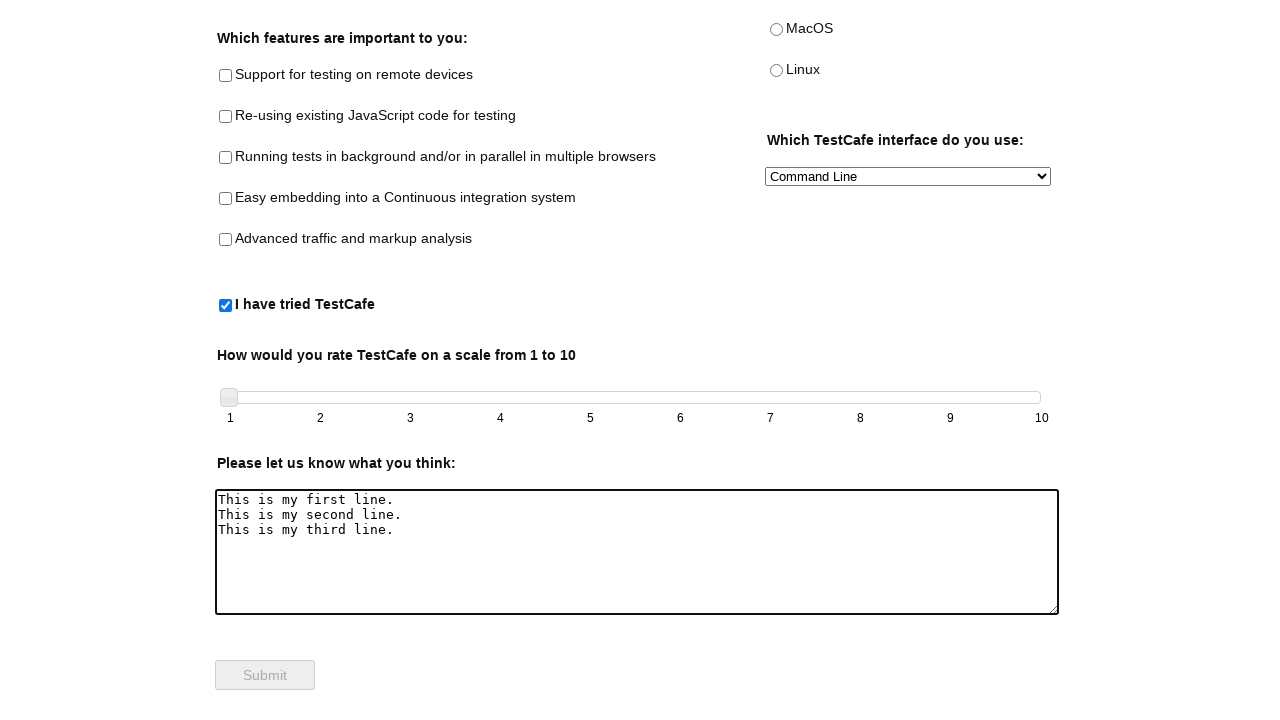